Tests the forgot password functionality by clicking the forgot password link, filling in an email address, and submitting the form to receive a password reset email

Starting URL: https://beta.docuport.app

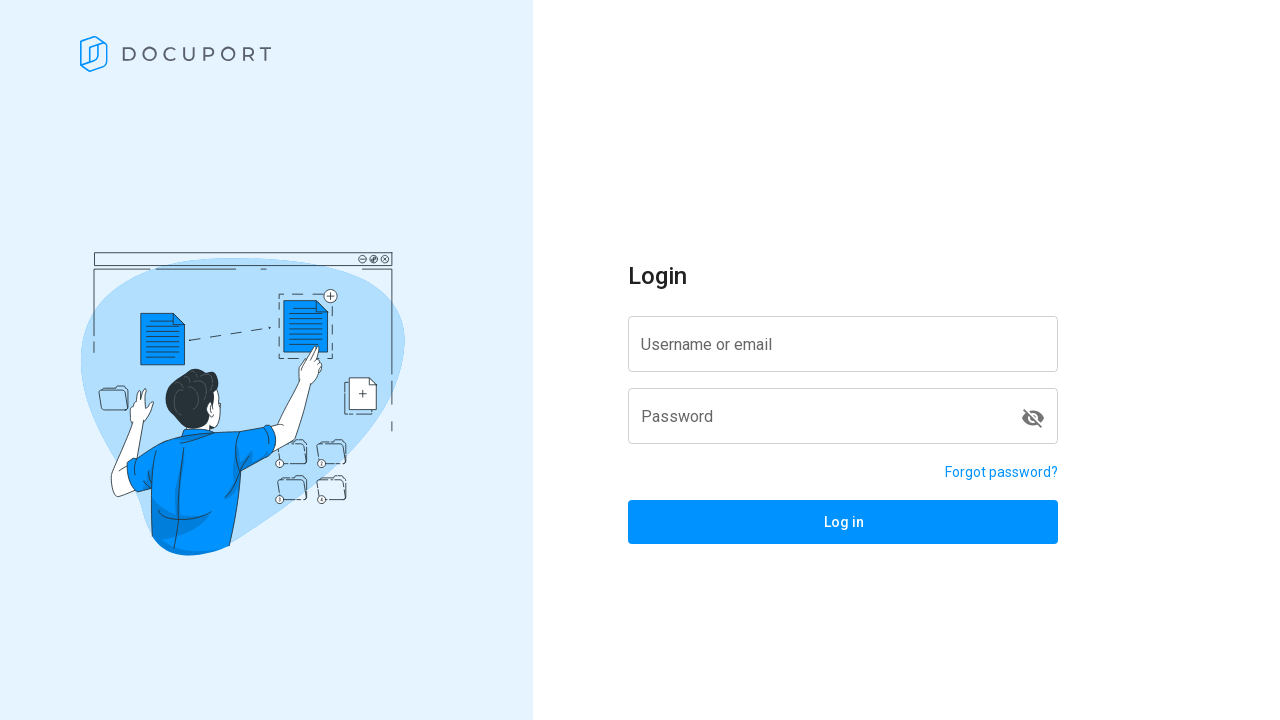

Clicked forgot password link at (1002, 472) on xpath=//a[.='Forgot password?']
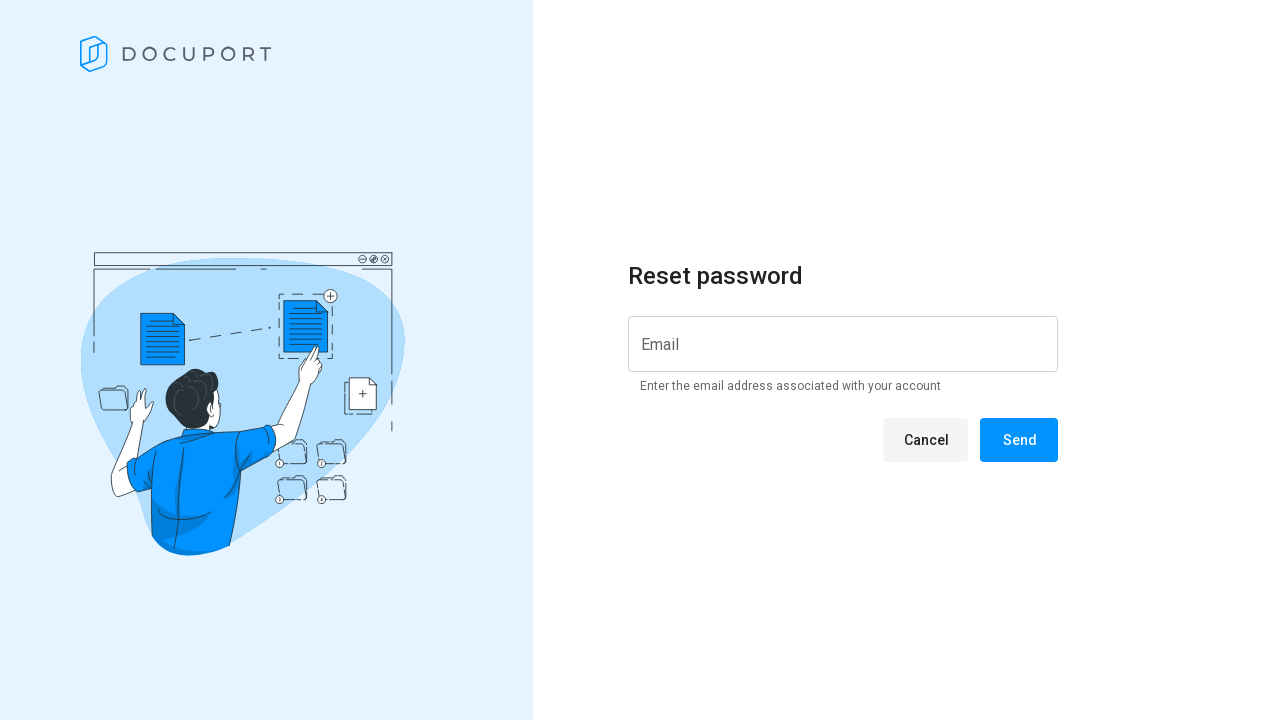

Reset password page loaded
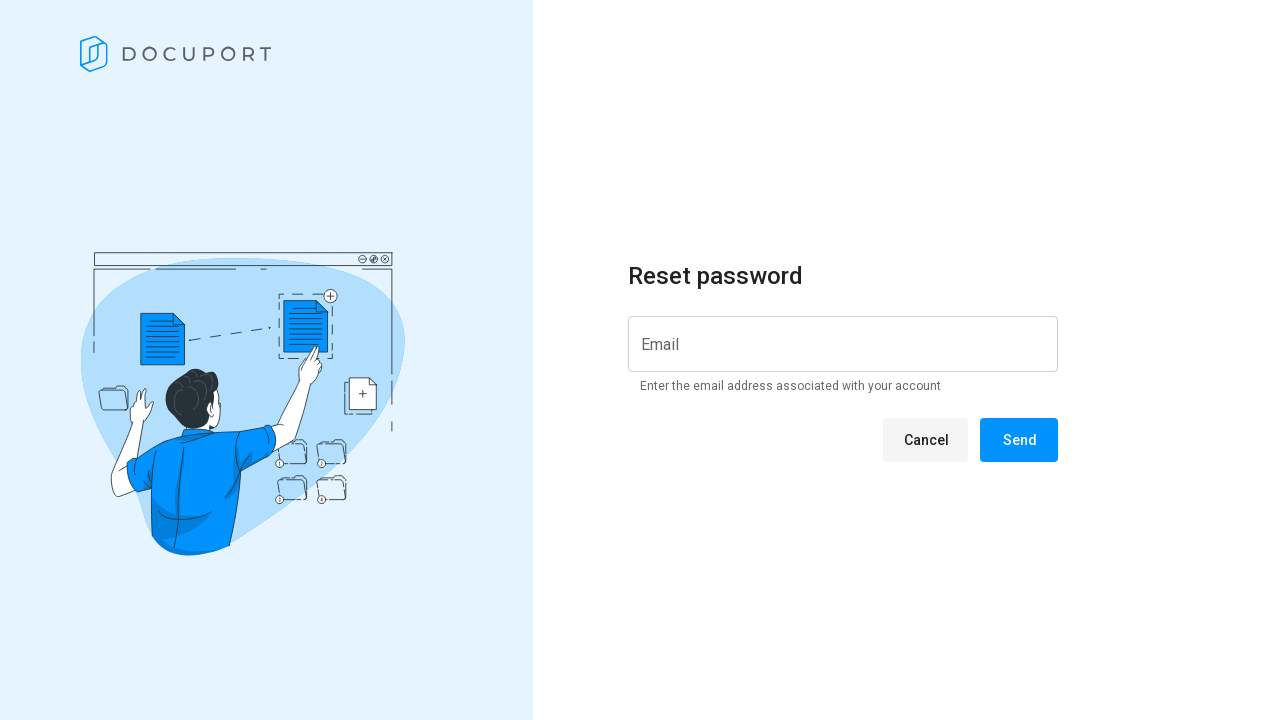

Filled email field with forgotpasswordg1@gmail.com on //input[@type='email']
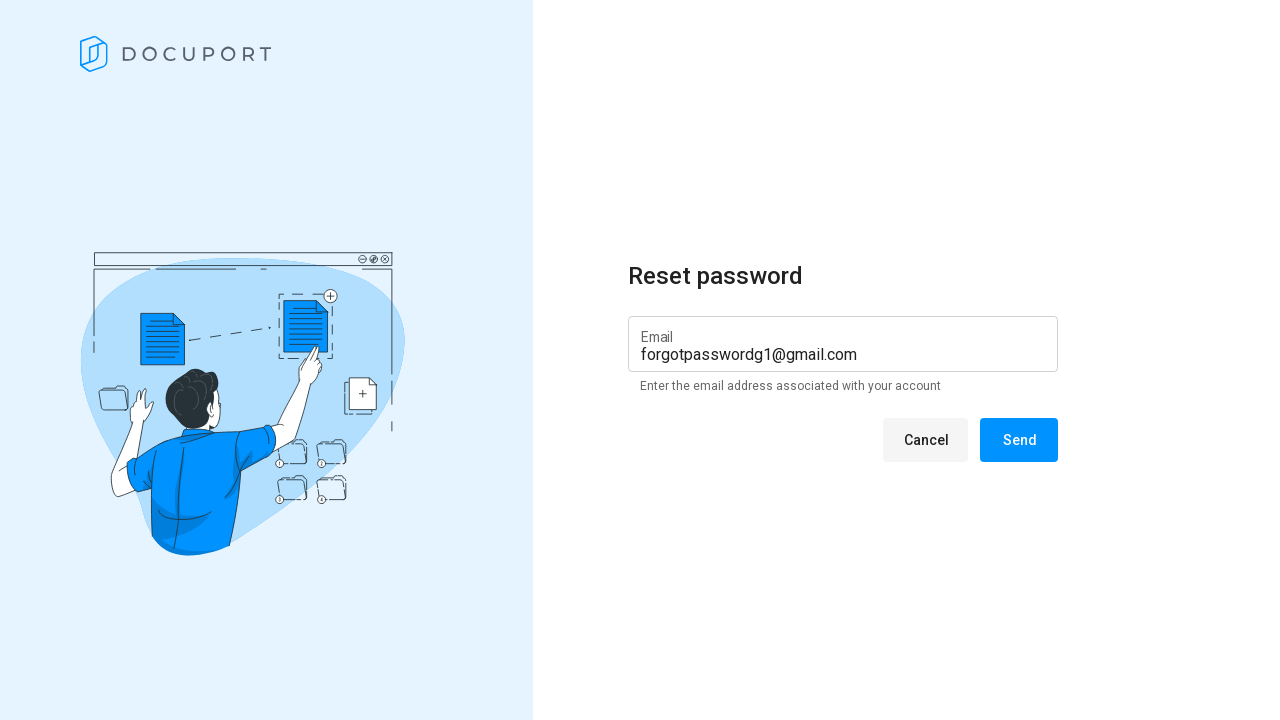

Clicked send button to submit password reset request at (1019, 440) on xpath=//span[.=' Send ']
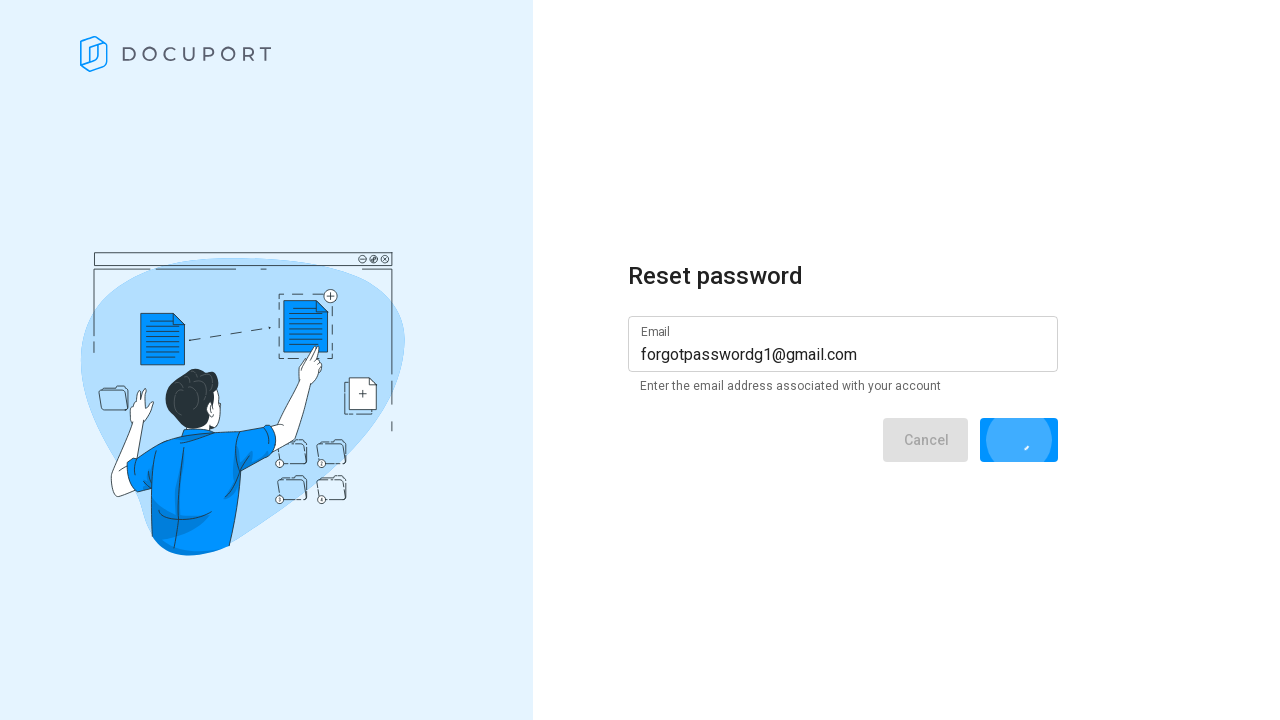

Success message appeared - password reset email sent
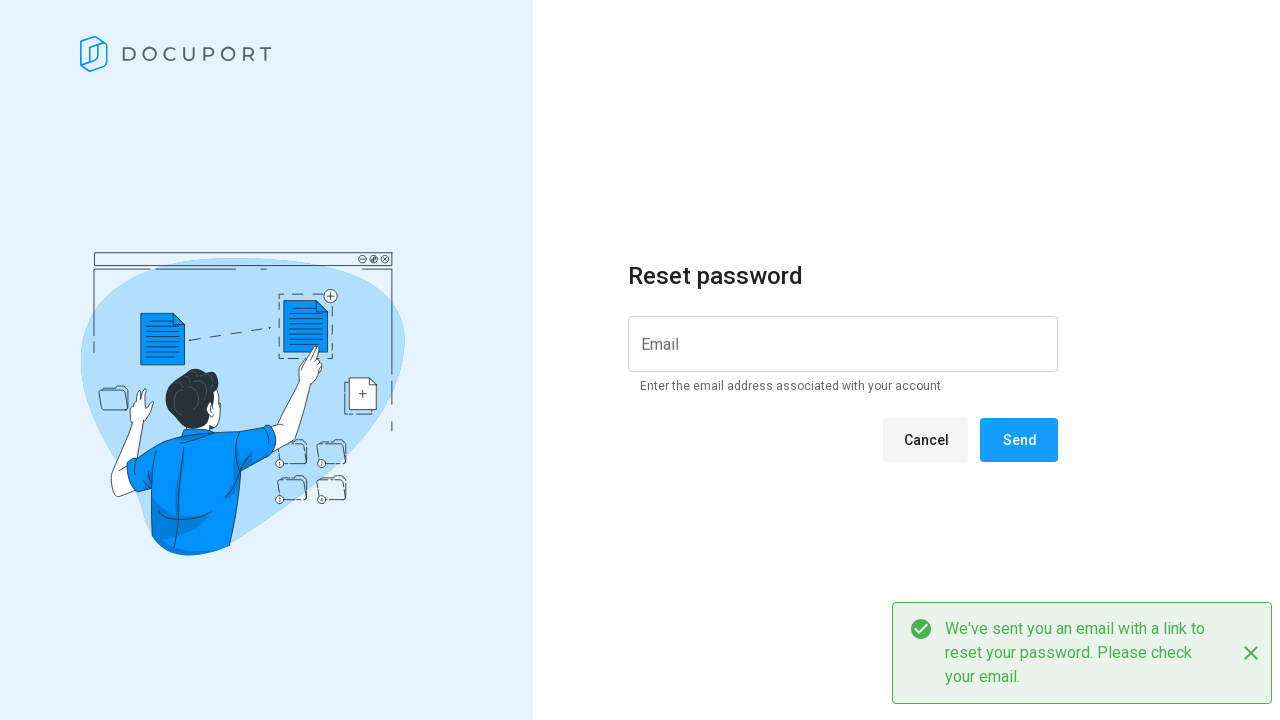

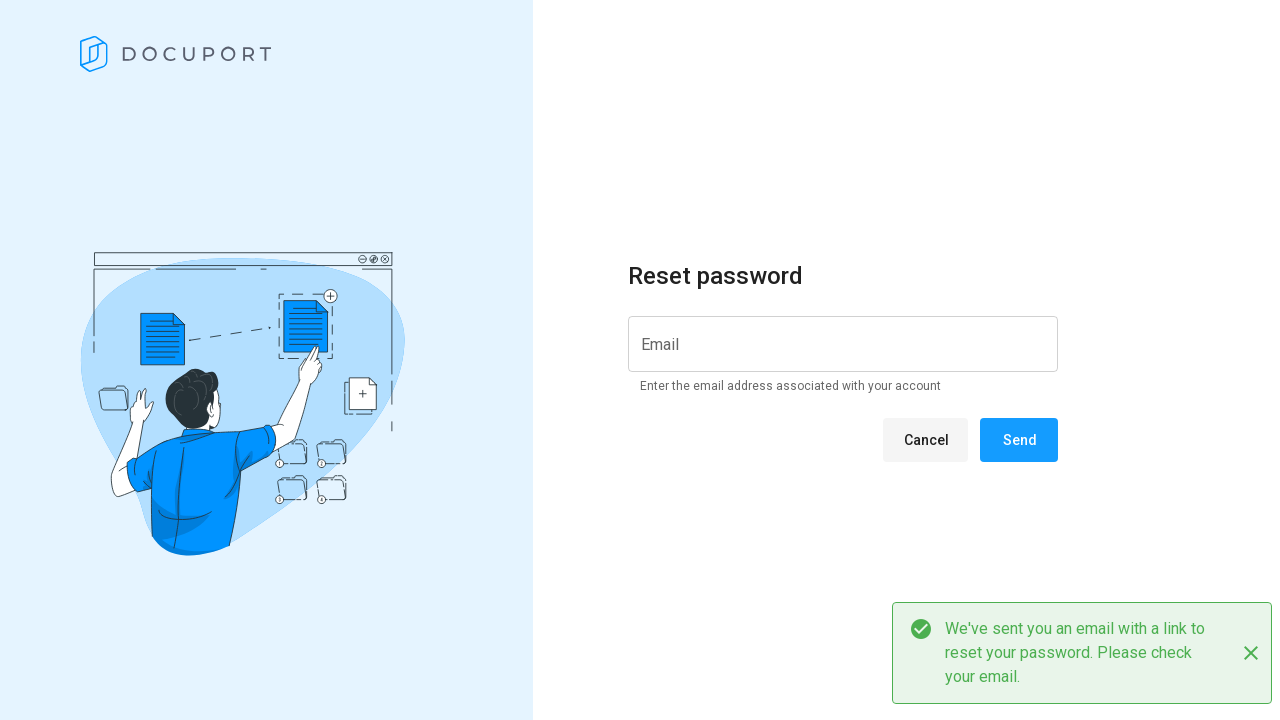